Switches to the second iframe on the page and verifies the heading text, then switches back to main content

Starting URL: https://demoqa.com/frames

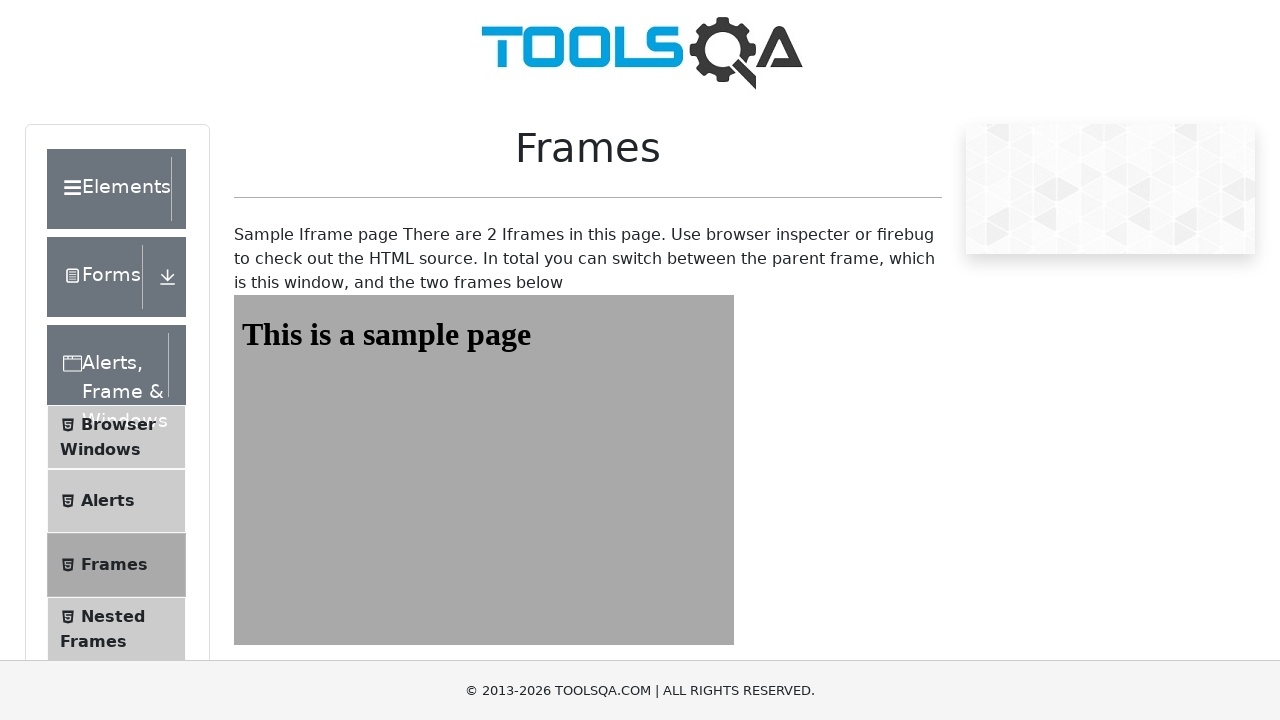

Navigated to https://demoqa.com/frames
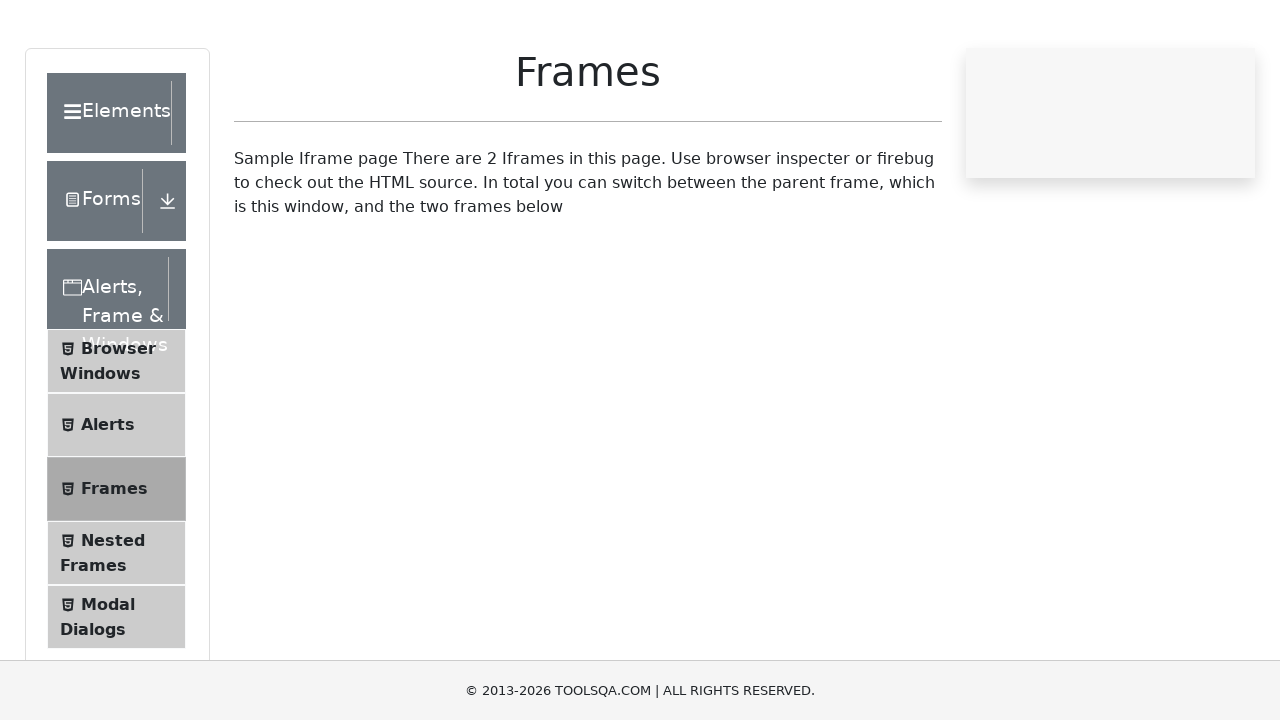

Located the second iframe (#frame2)
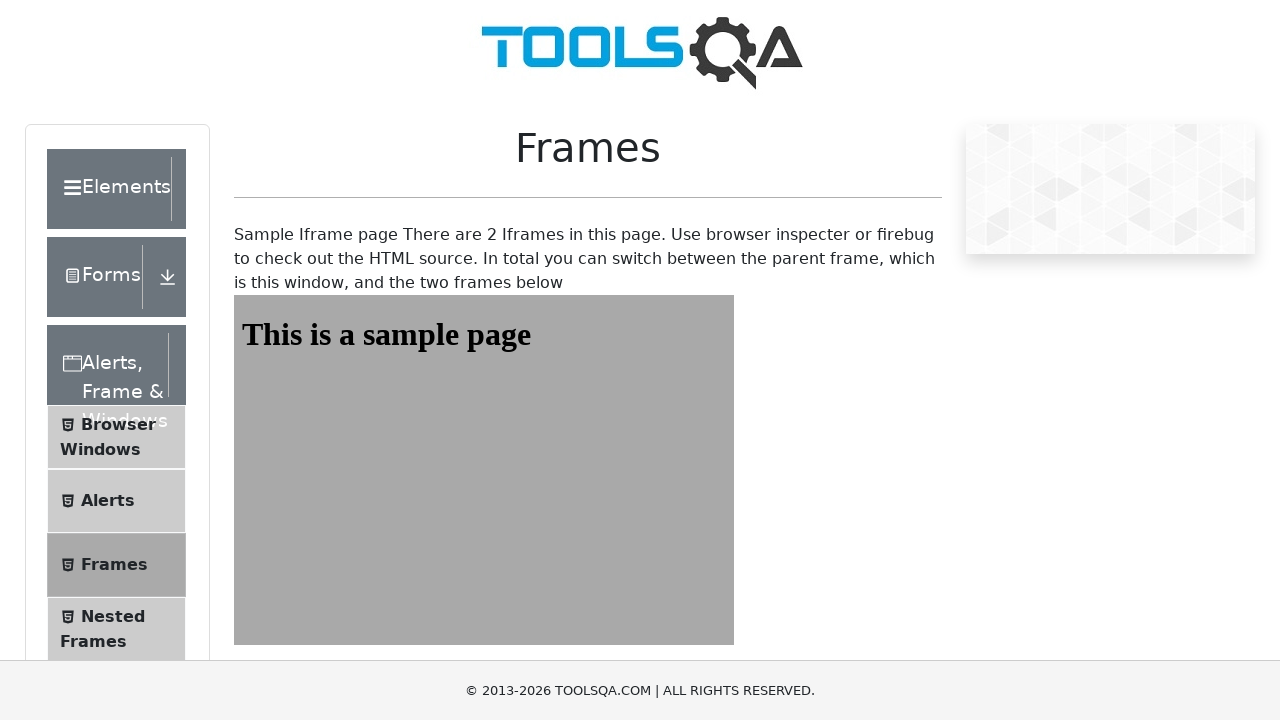

Retrieved heading text from frame 2
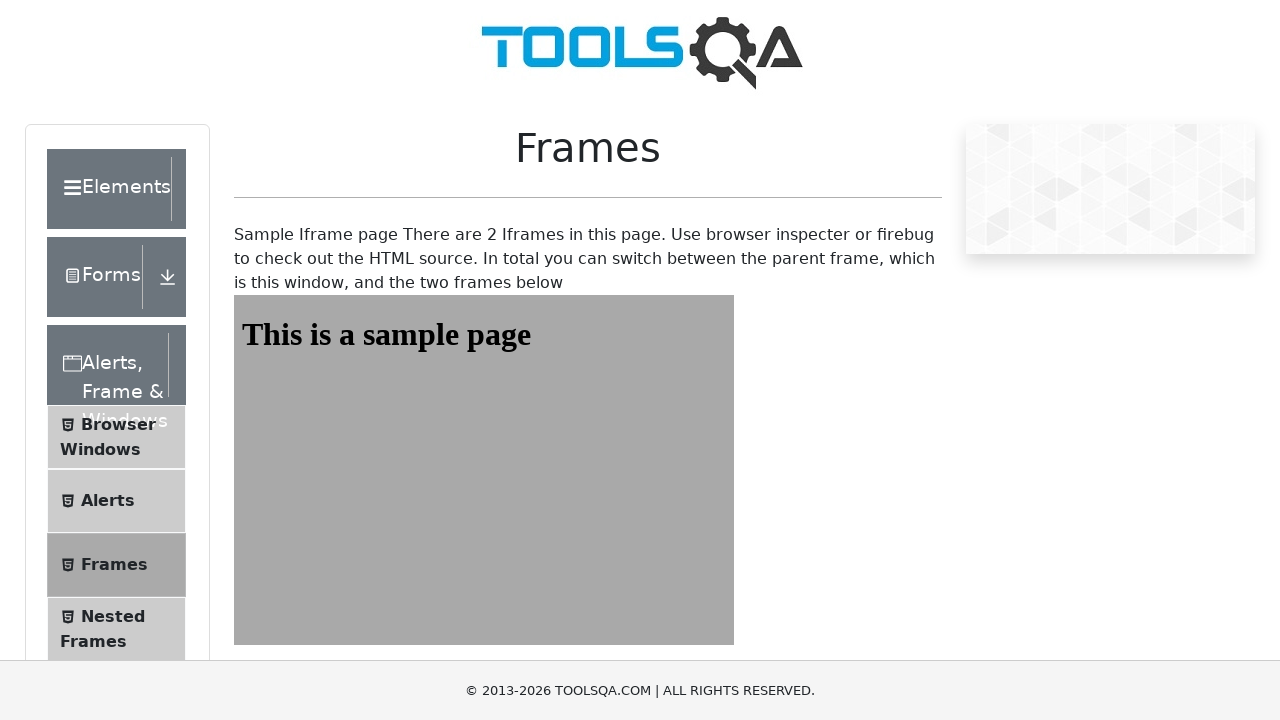

Verified frame 2 heading text is 'This is a sample page'
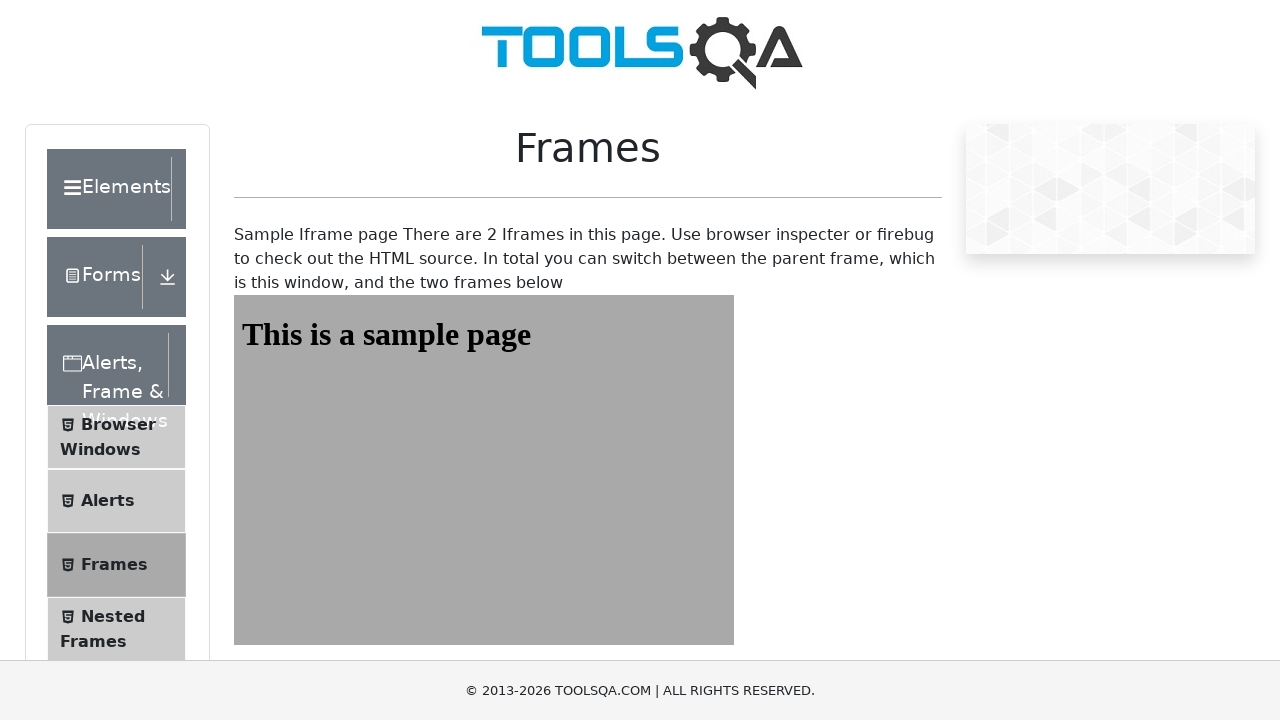

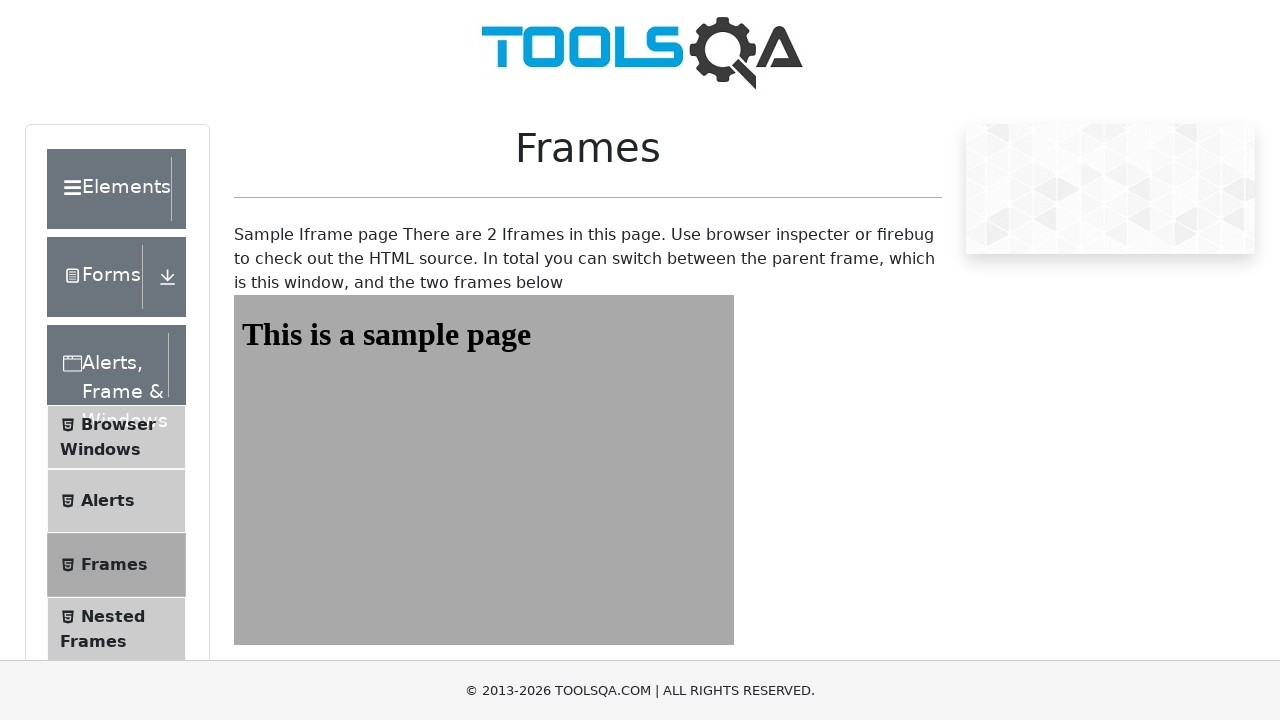